Navigates to Rahul Shetty Academy website and retrieves the page title

Starting URL: https://rahulshettyacademy.com/

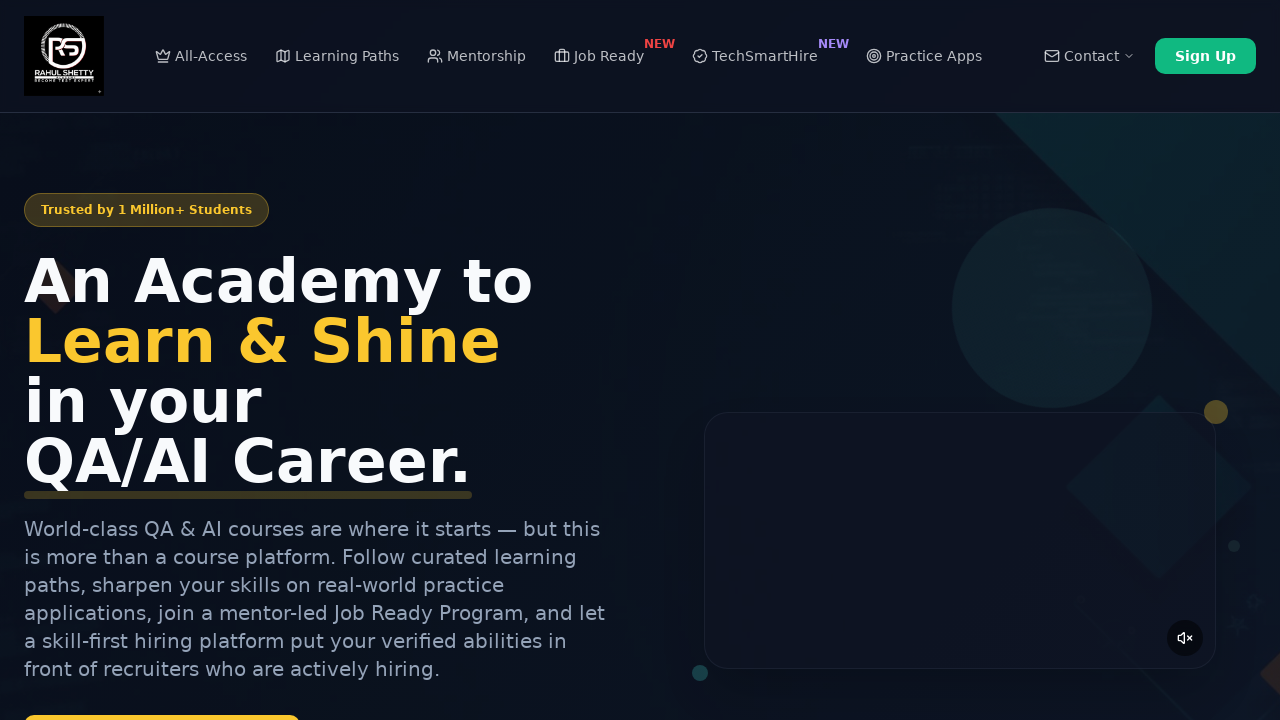

Navigated to Rahul Shetty Academy website
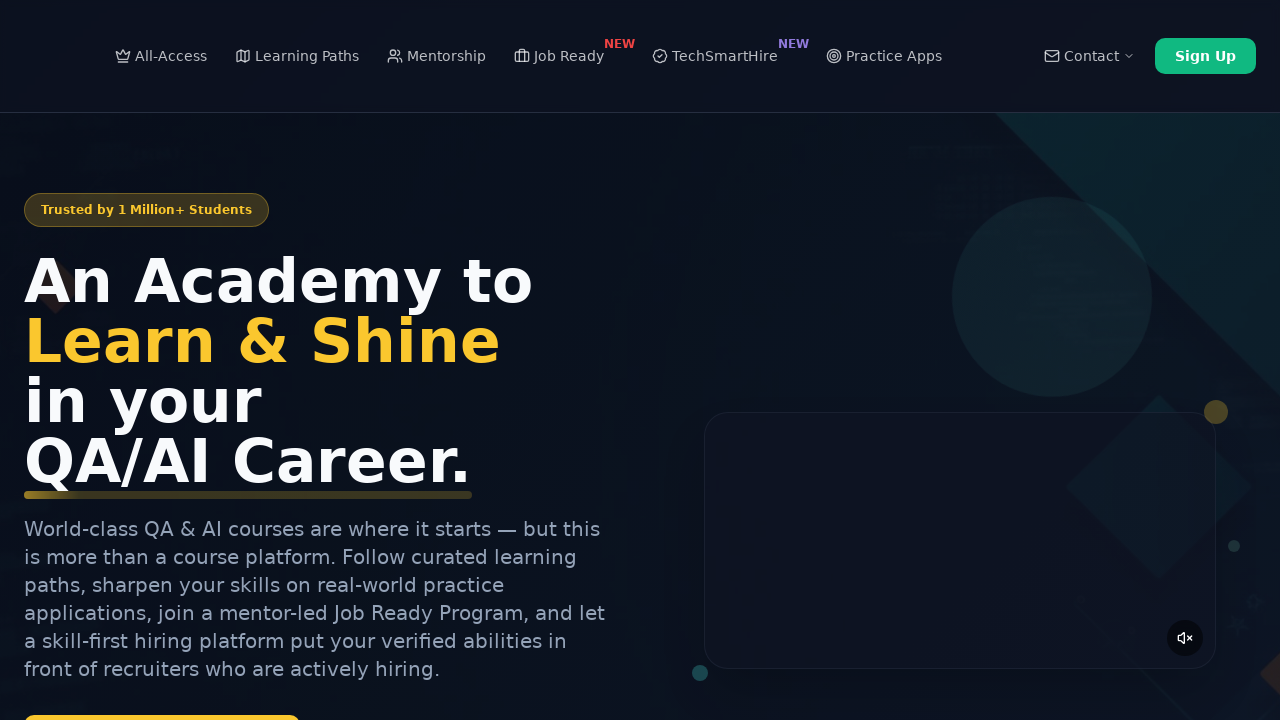

Retrieved page title
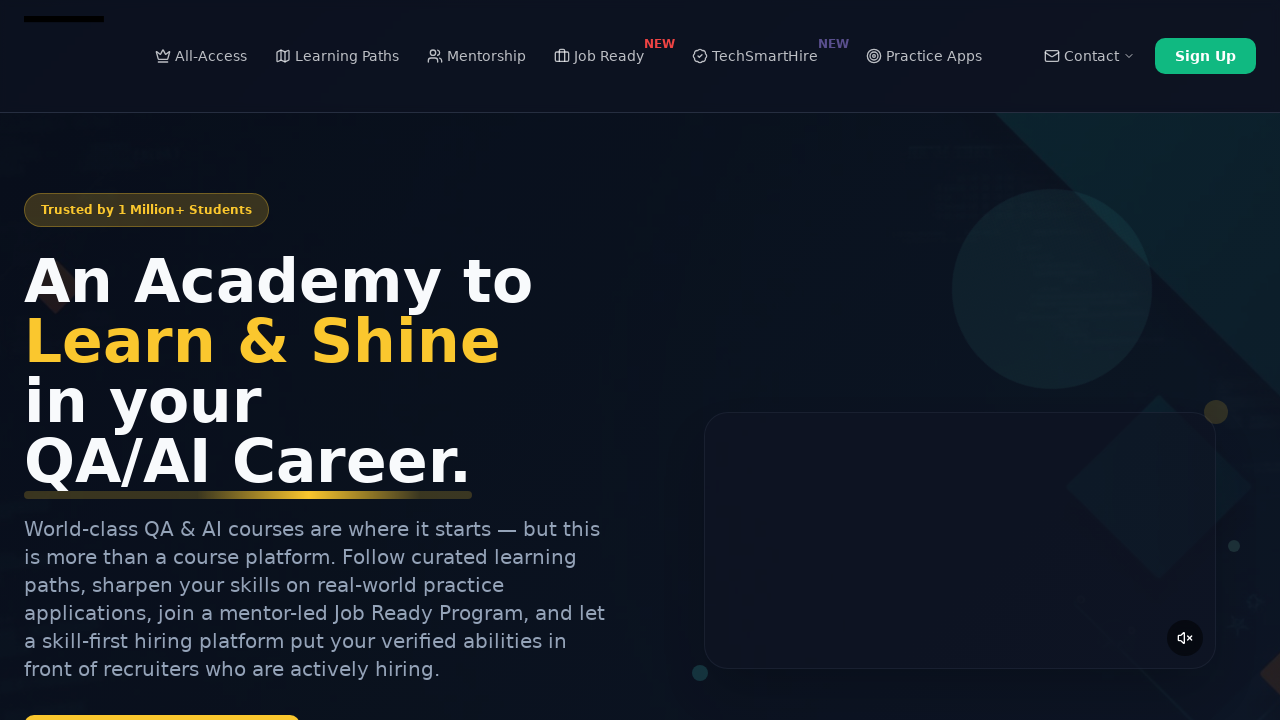

Printed page title: Rahul Shetty Academy | QA Automation, Playwright, AI Testing & Online Training
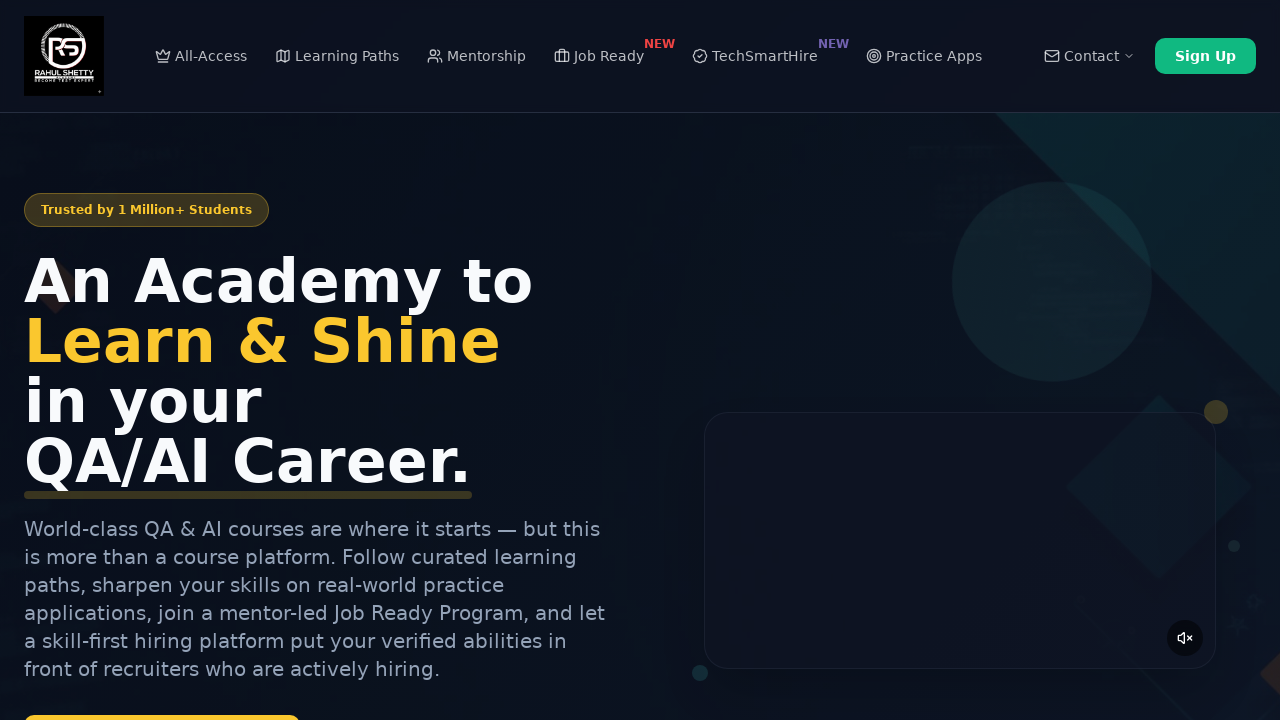

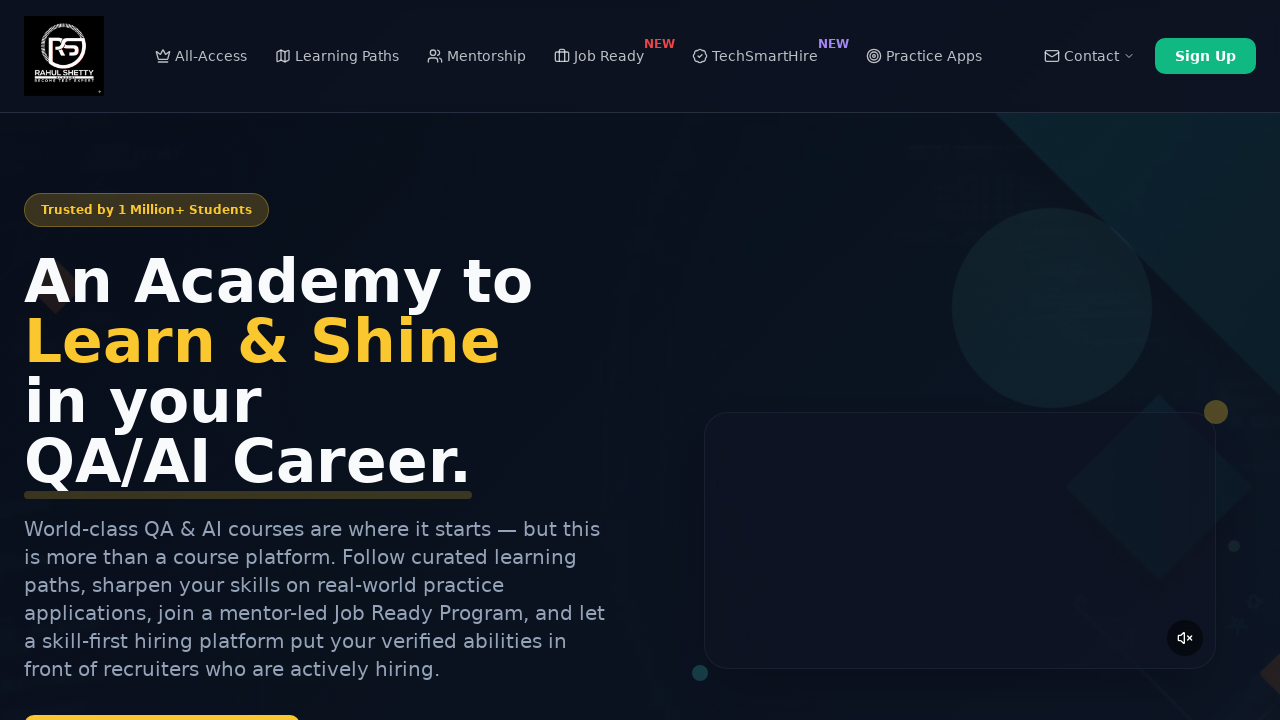